Verifies that the URL contains the expected domain and path

Starting URL: https://rahulshettyacademy.com/seleniumPractise

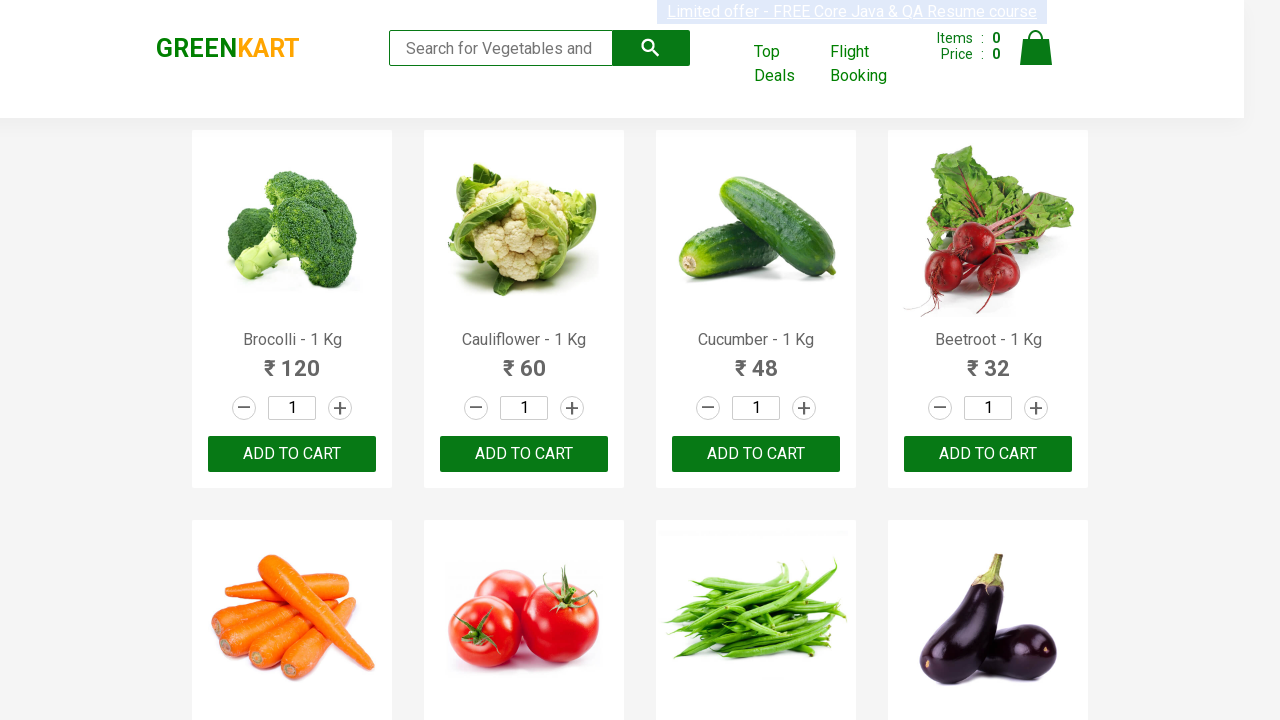

Verified that URL contains expected domain and path 'rahulshettyacademy.com/seleniumPractise'
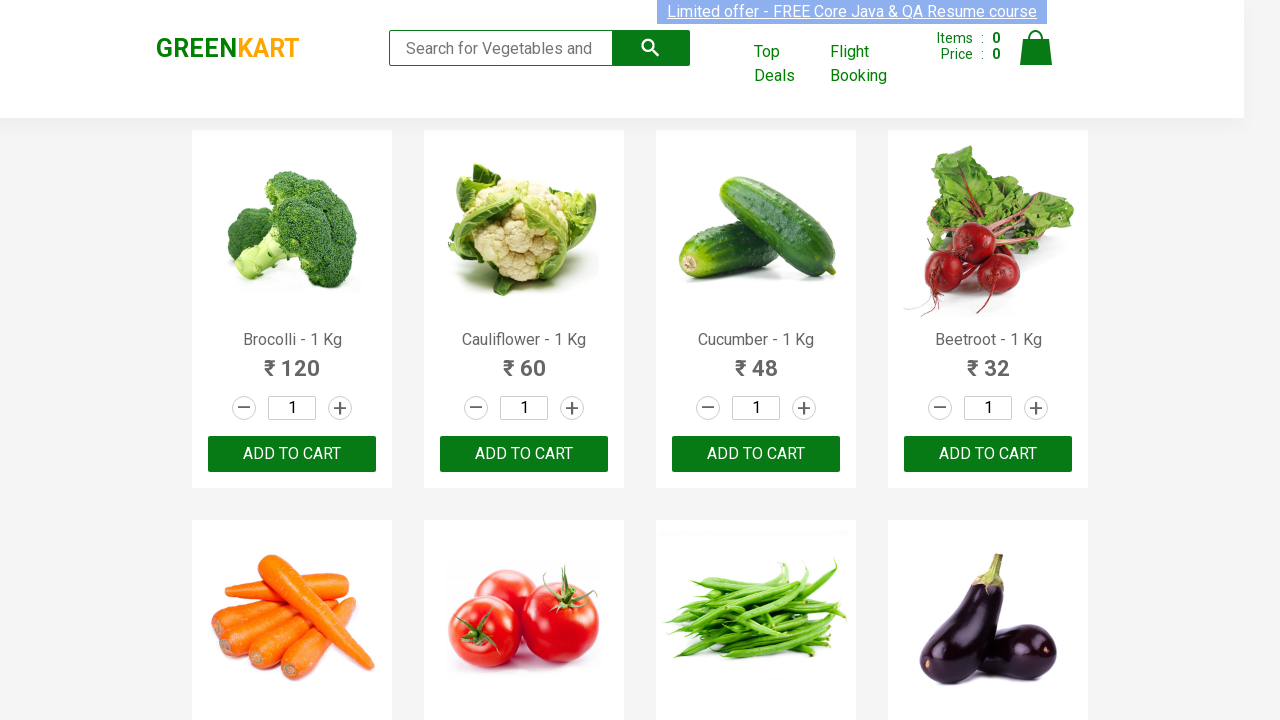

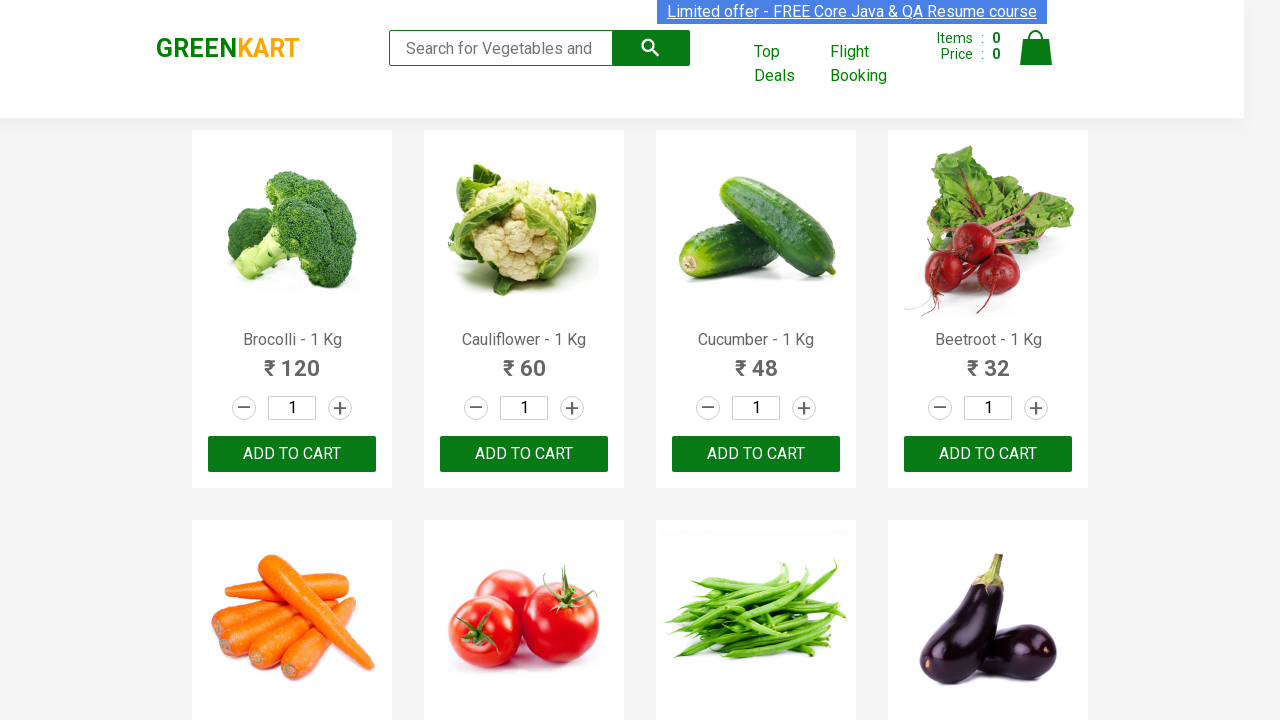